Tests hover functionality on the second user profile image, verifies user information appears, clicks the profile link, and confirms the "Not Found" page is displayed.

Starting URL: https://the-internet.herokuapp.com/hovers

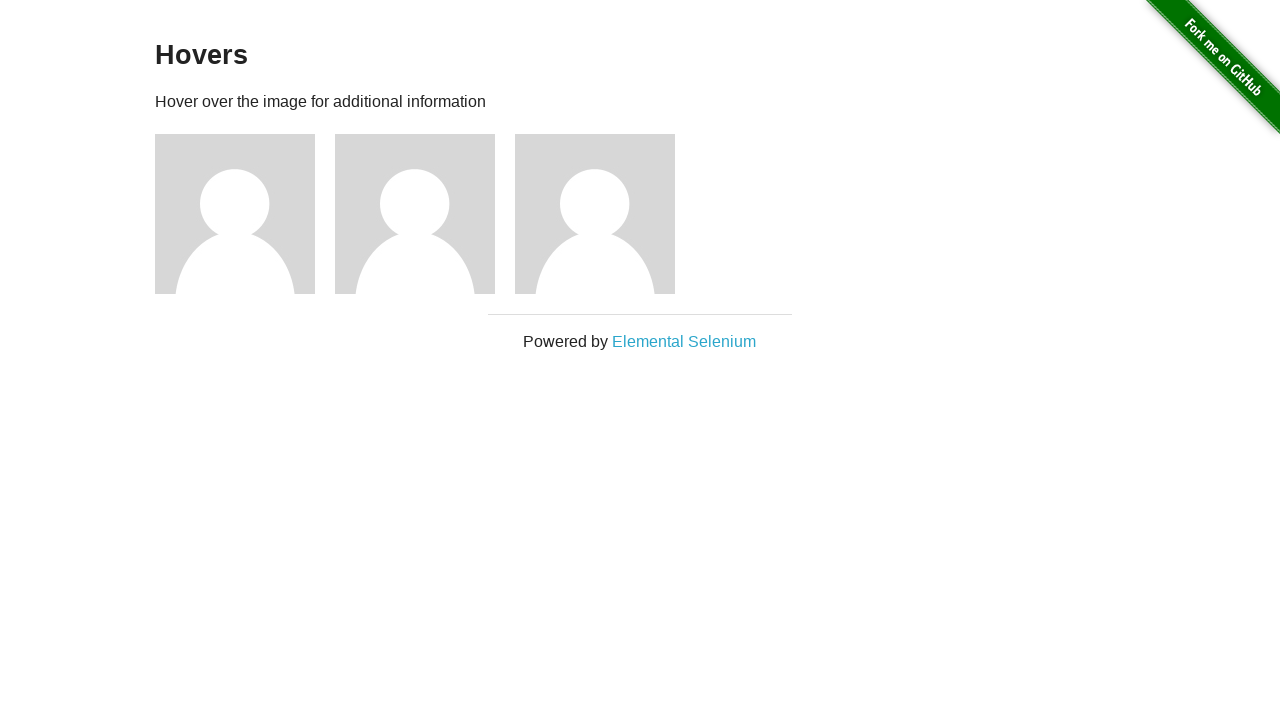

Hovered over the second user profile image at (425, 214) on xpath=//*[@class='figure'] >> nth=1
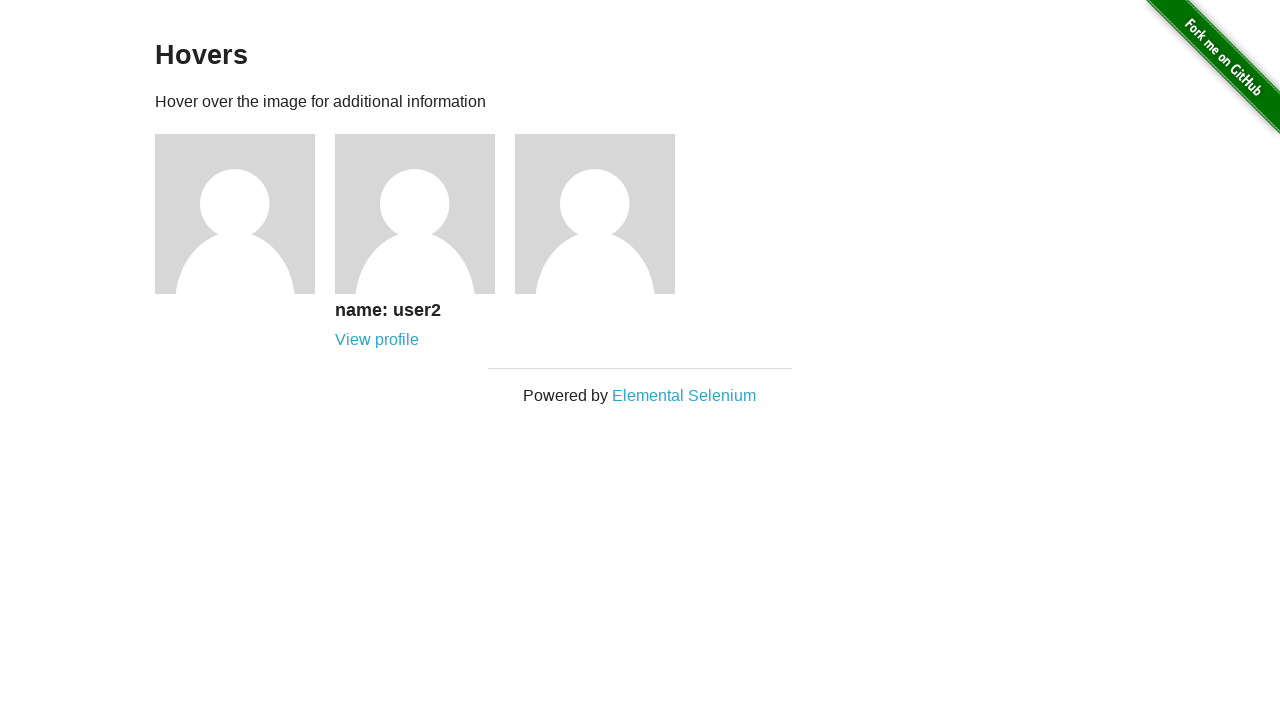

Verified user2 information is displayed with correct text
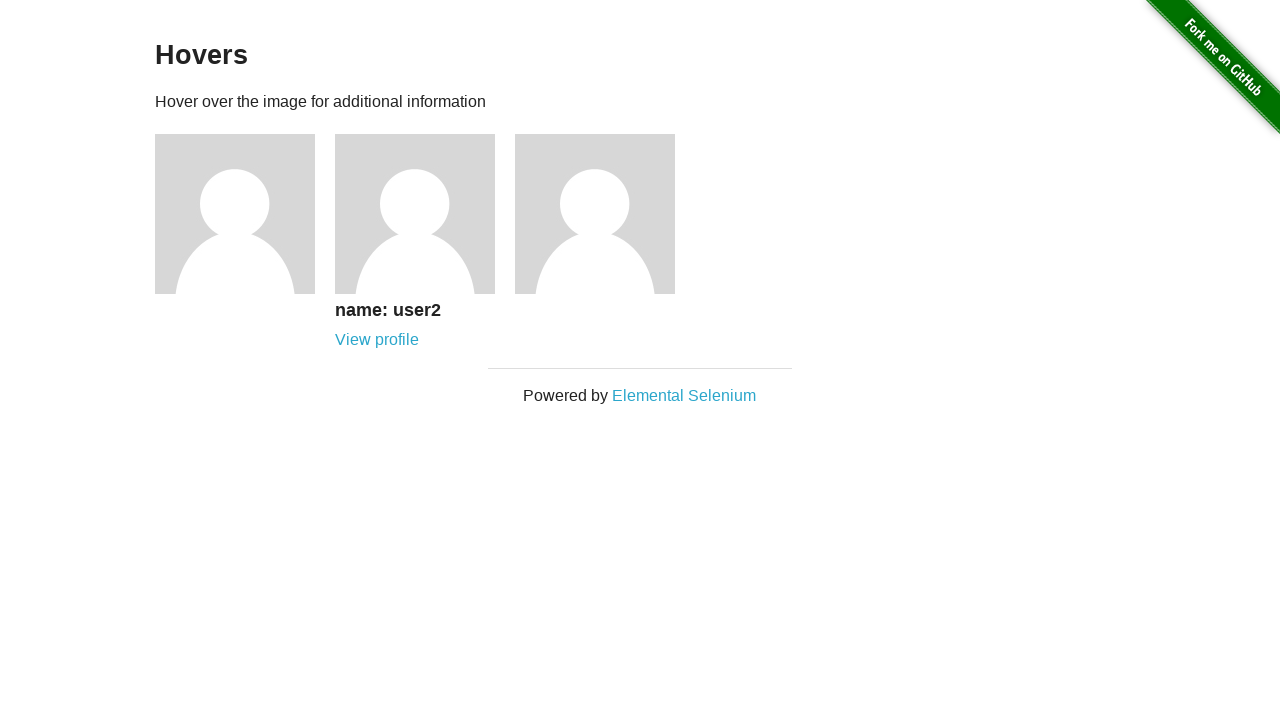

Clicked on the user profile link for user 2 at (377, 340) on xpath=//*[@href='/users/2']
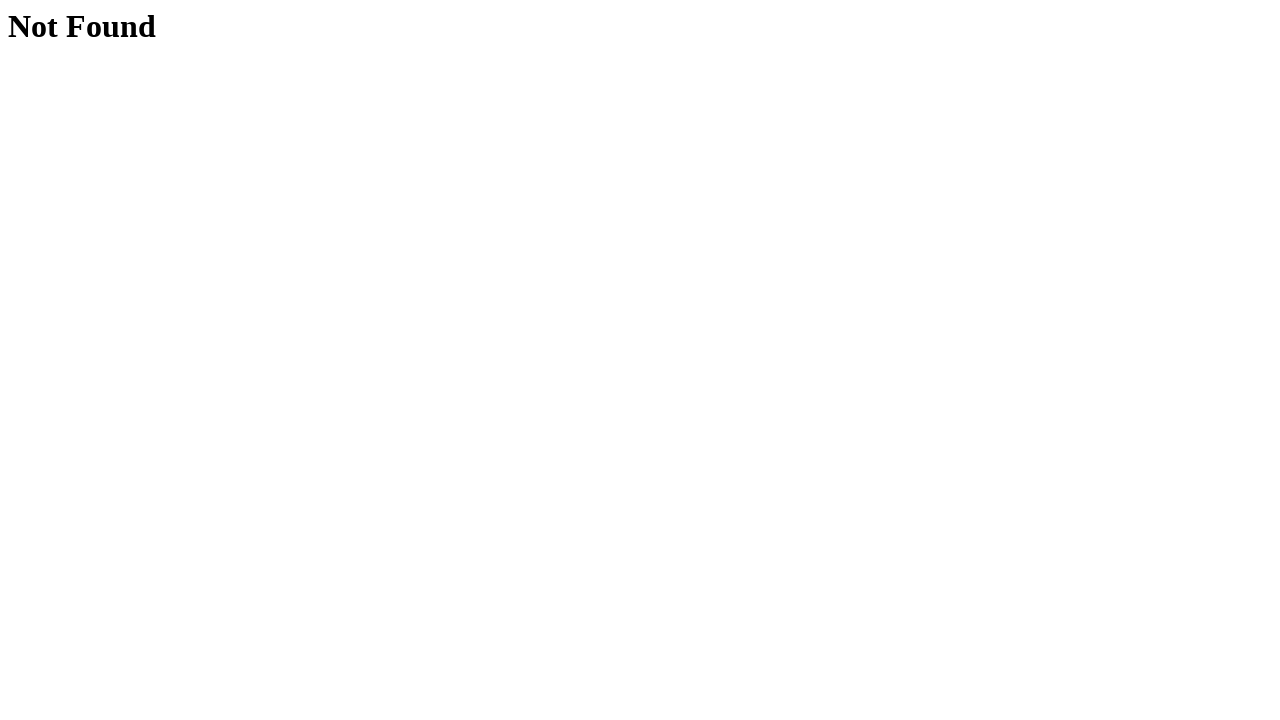

Verified 'Not Found' page is displayed
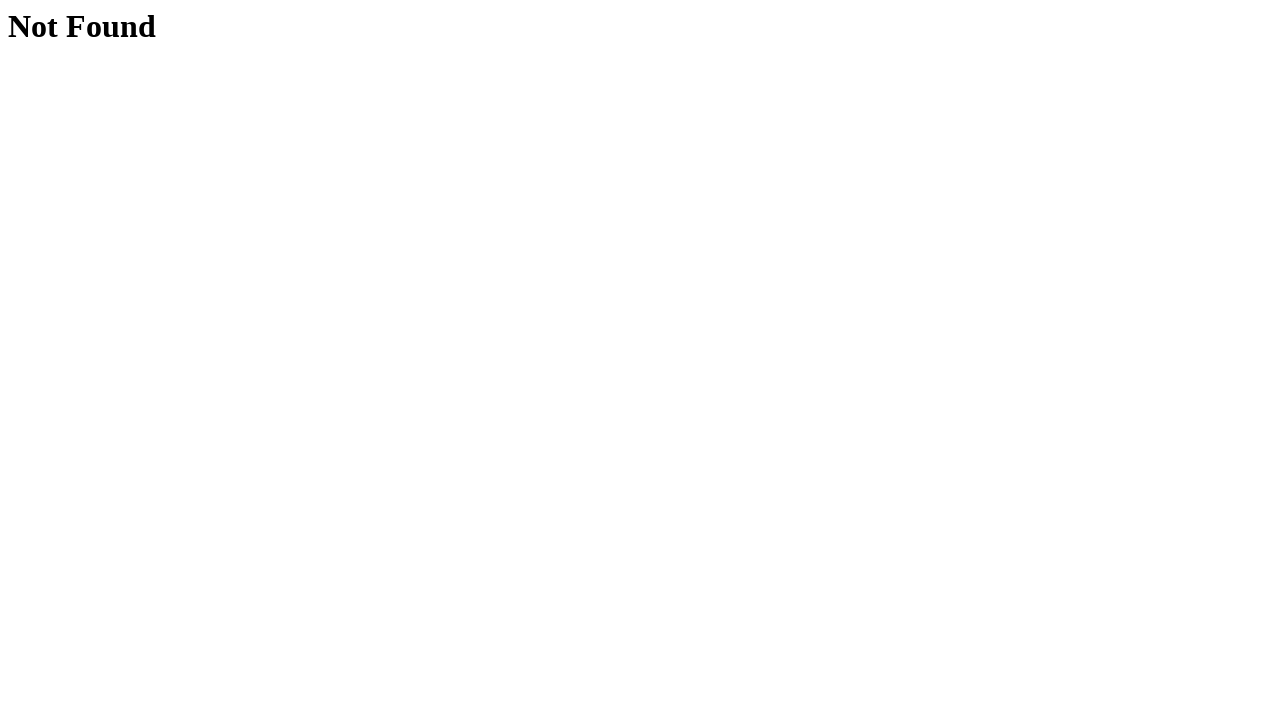

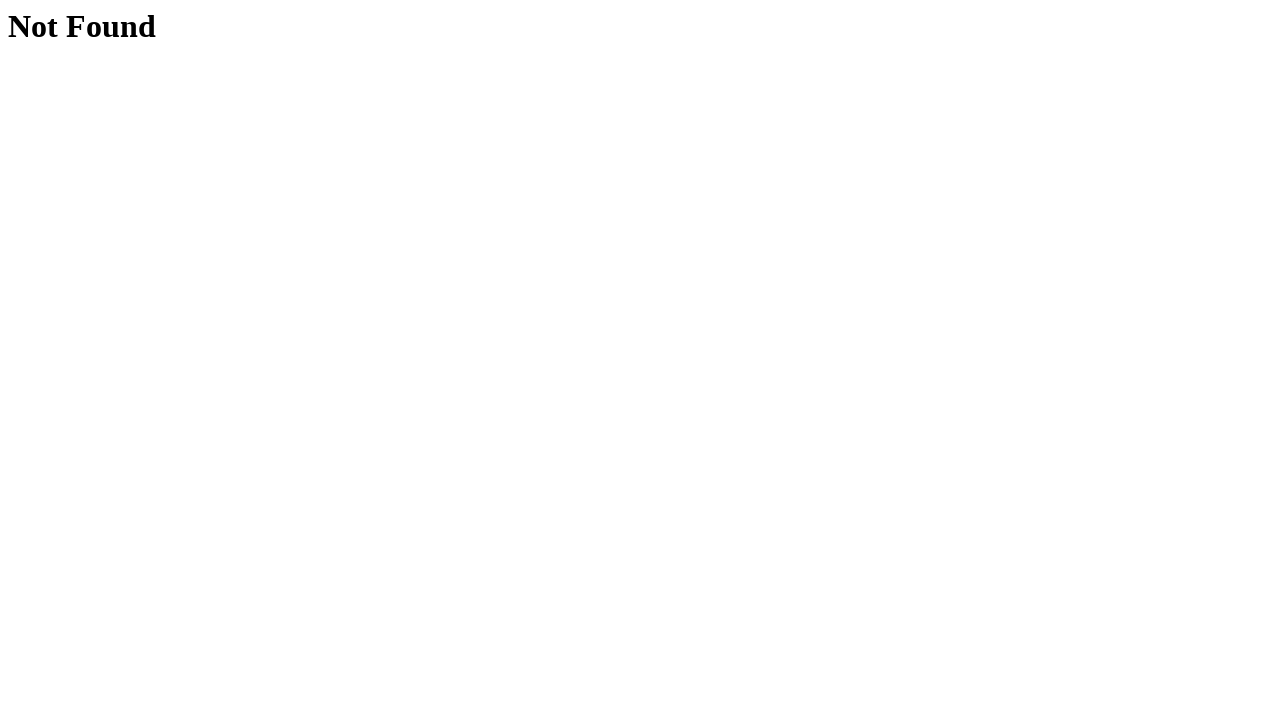